Tests a practice form by filling out personal information including name, email, phone number, address, subjects, gender, hobbies, date of birth, state/city selection, and submitting the form to verify the entered data appears in a confirmation modal.

Starting URL: https://demoqa.com/automation-practice-form

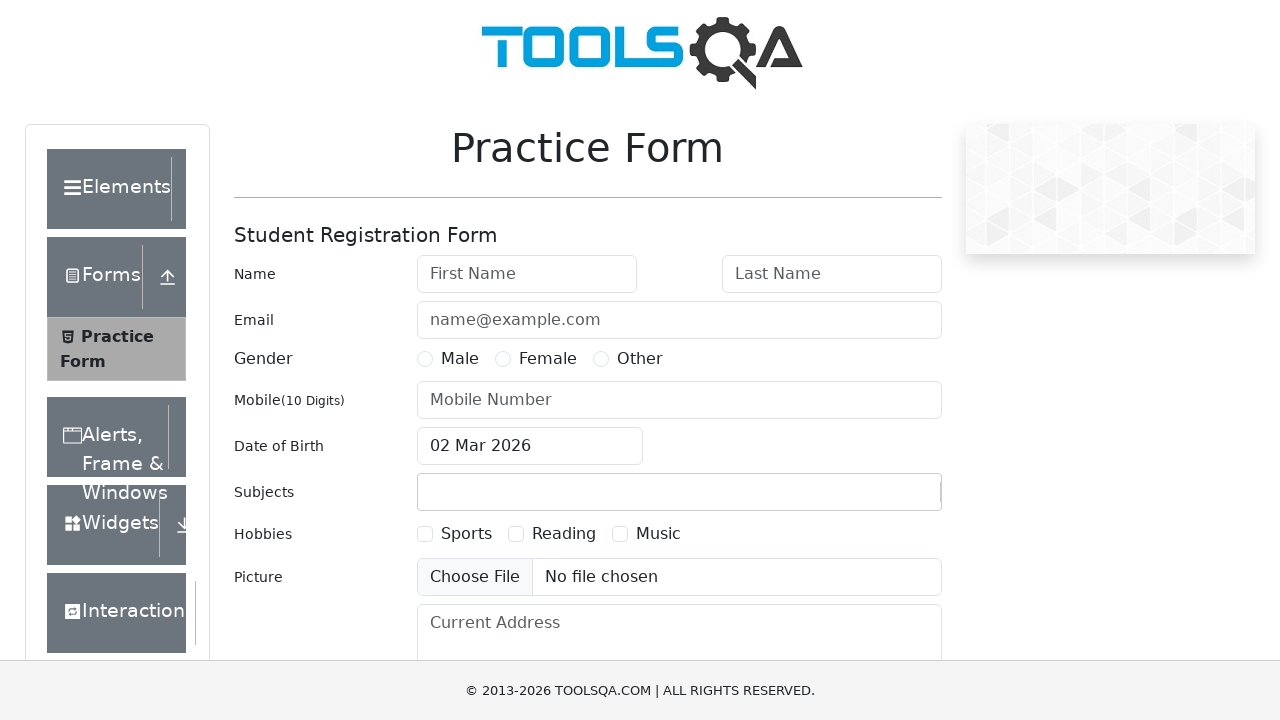

Filled first name field with 'John' on #firstName
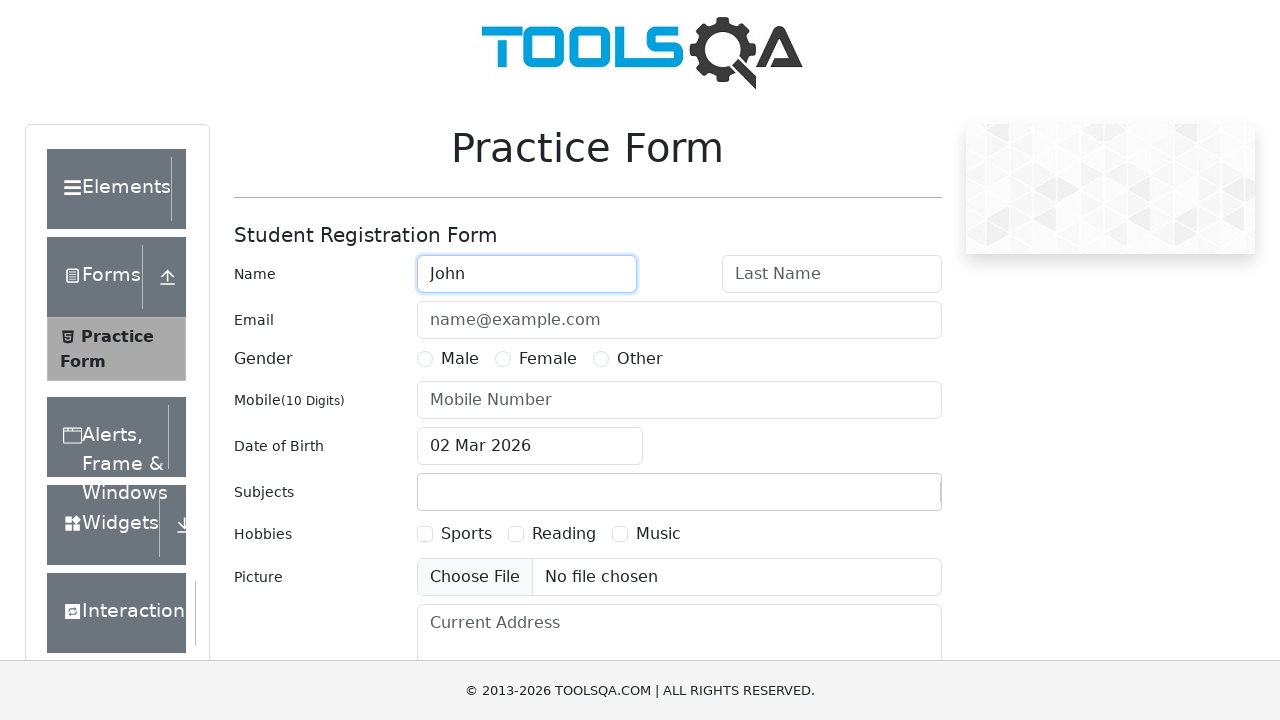

Filled last name field with 'Doe' on #lastName
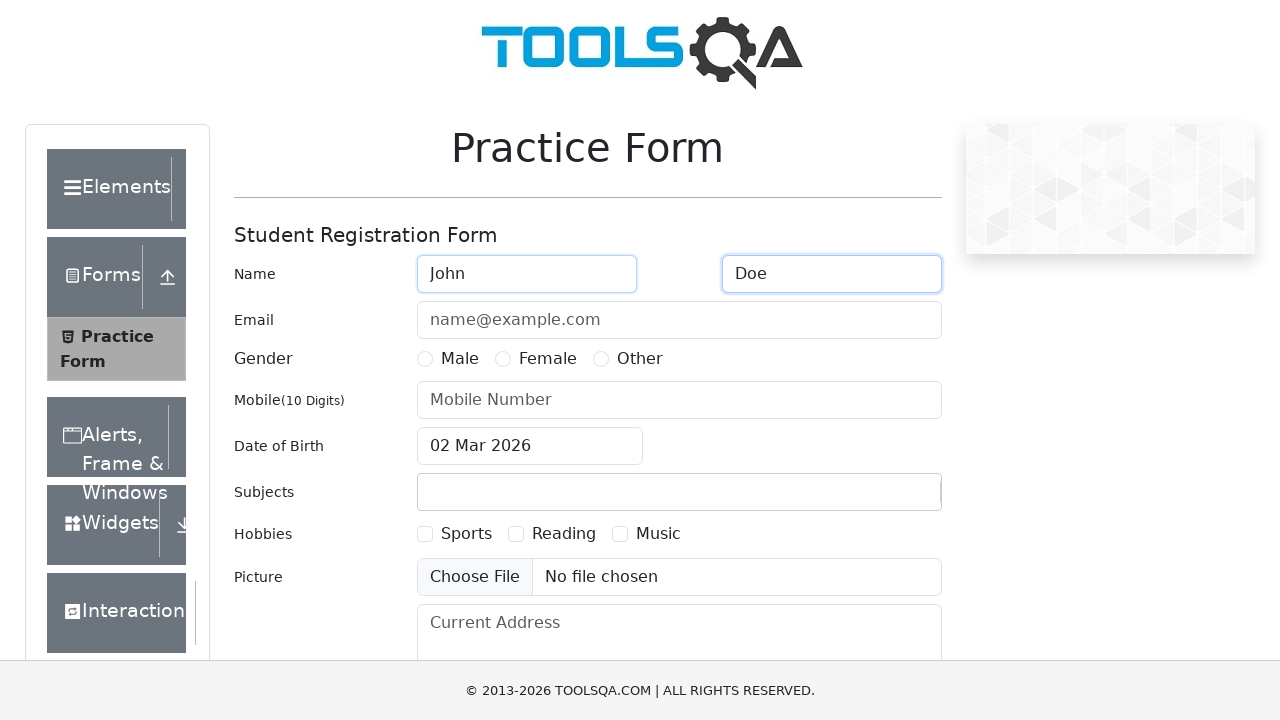

Filled email field with 'lisressy@test.com' on #userEmail
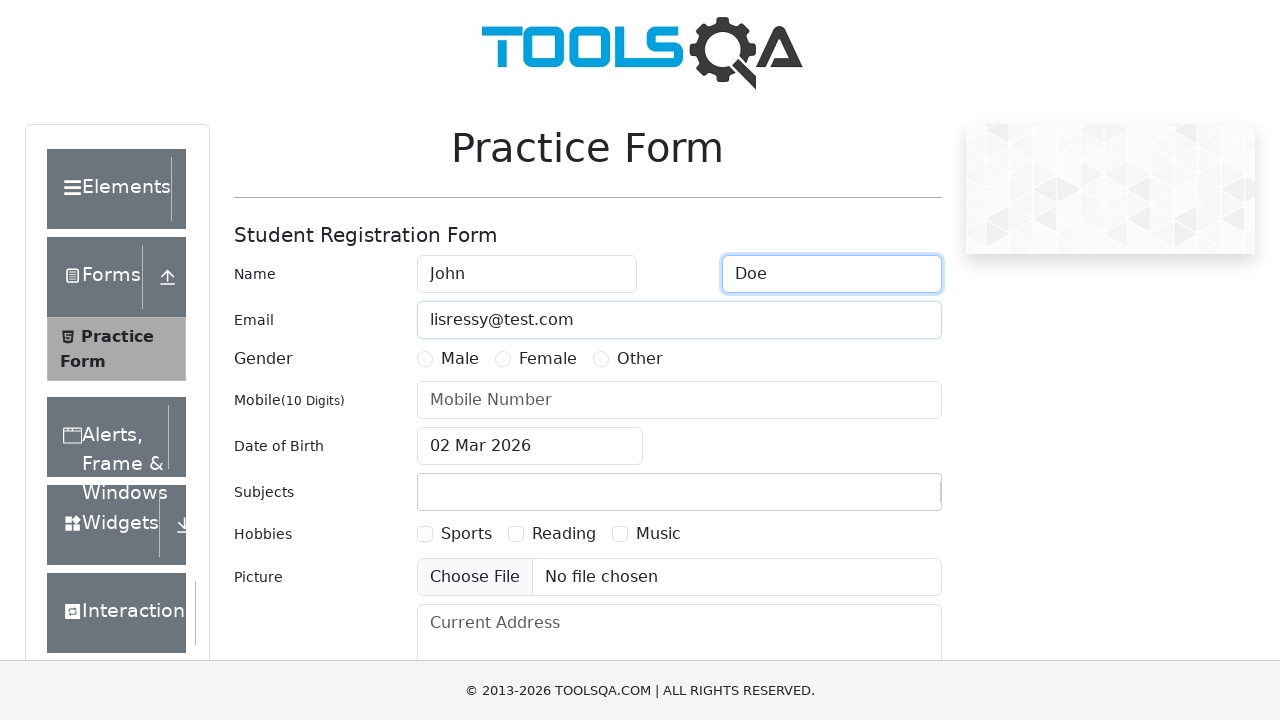

Filled phone number field with '1122334455' on #userNumber
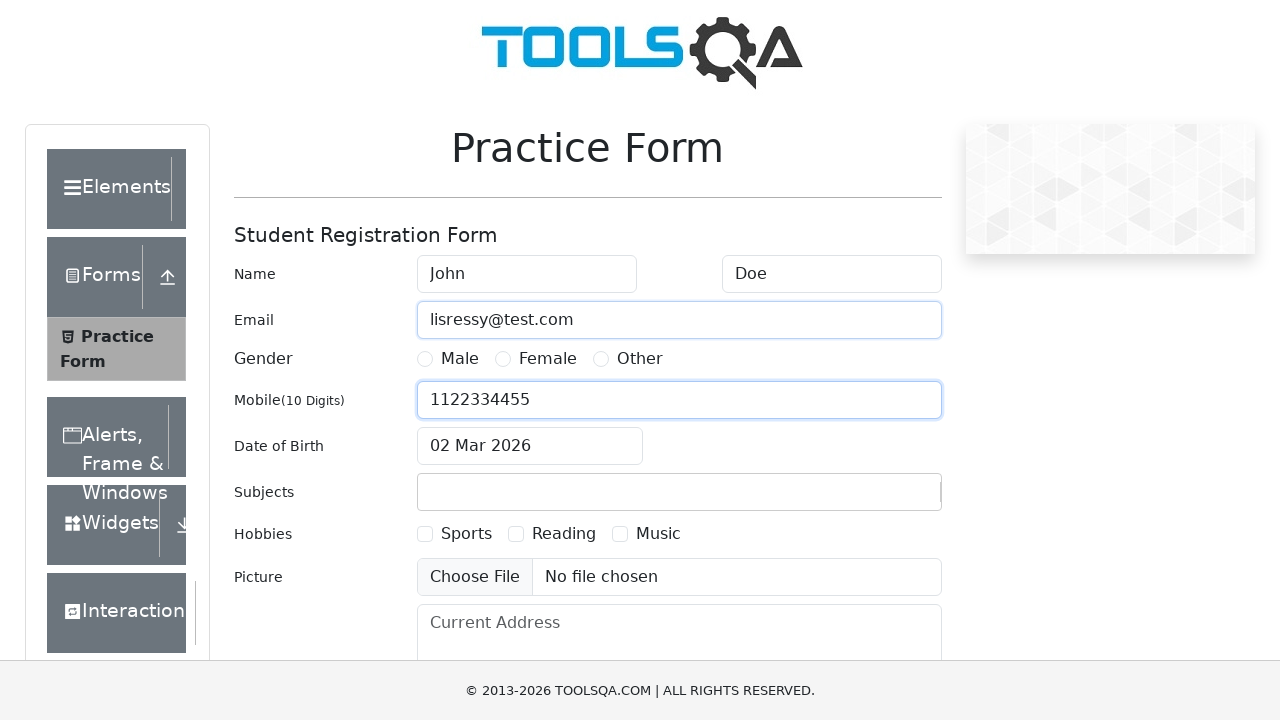

Filled address field with 'Ghandi str., 11' on #currentAddress
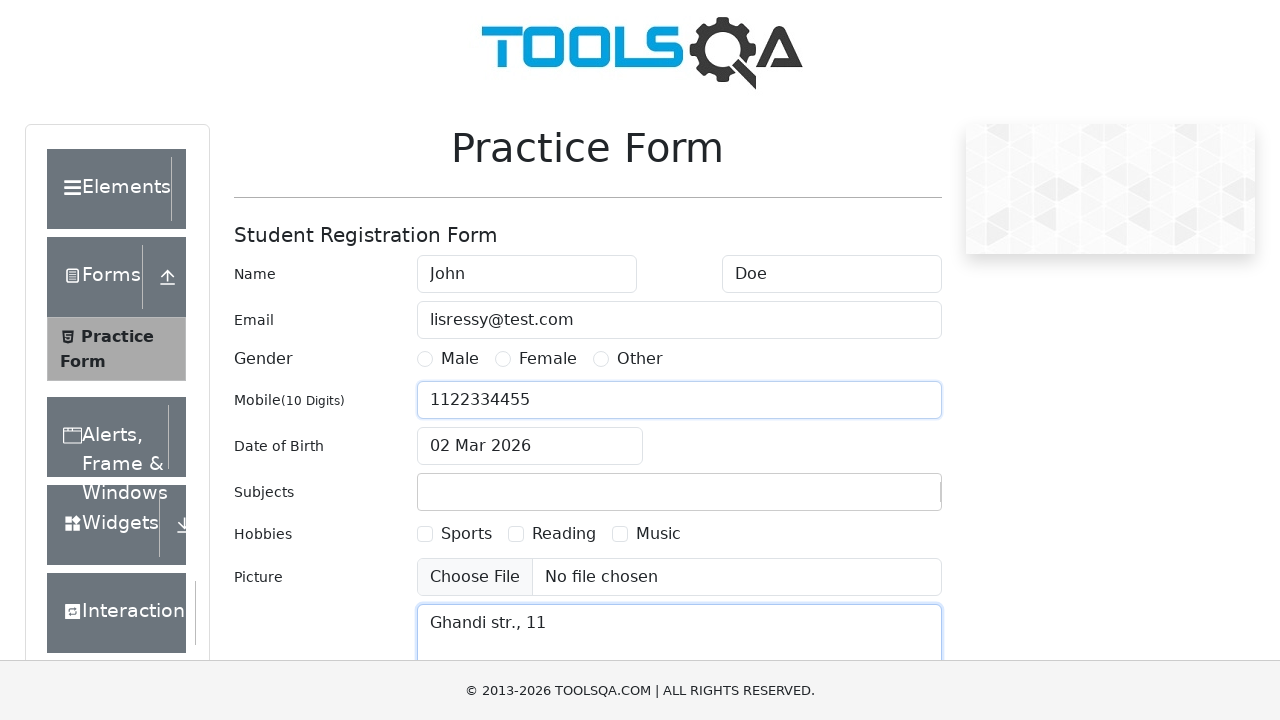

Filled subjects field with 'Maths' on #subjectsInput
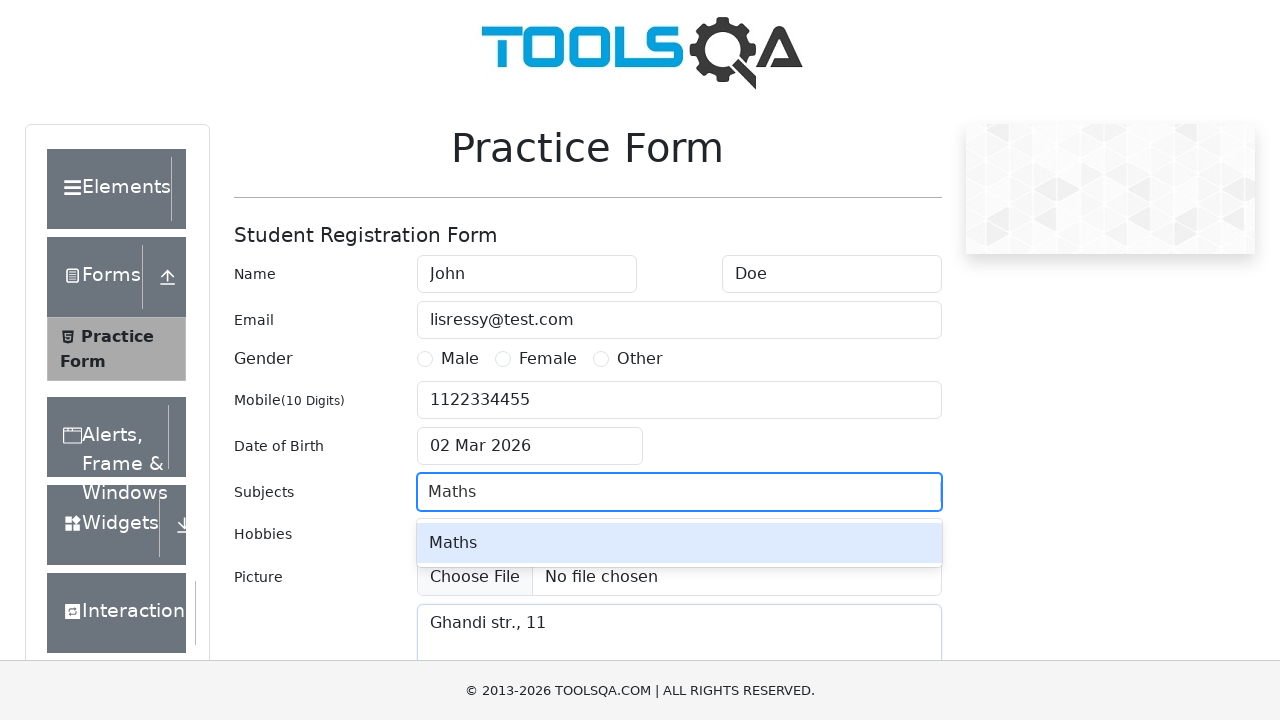

Pressed Enter to confirm Maths subject selection on #subjectsInput
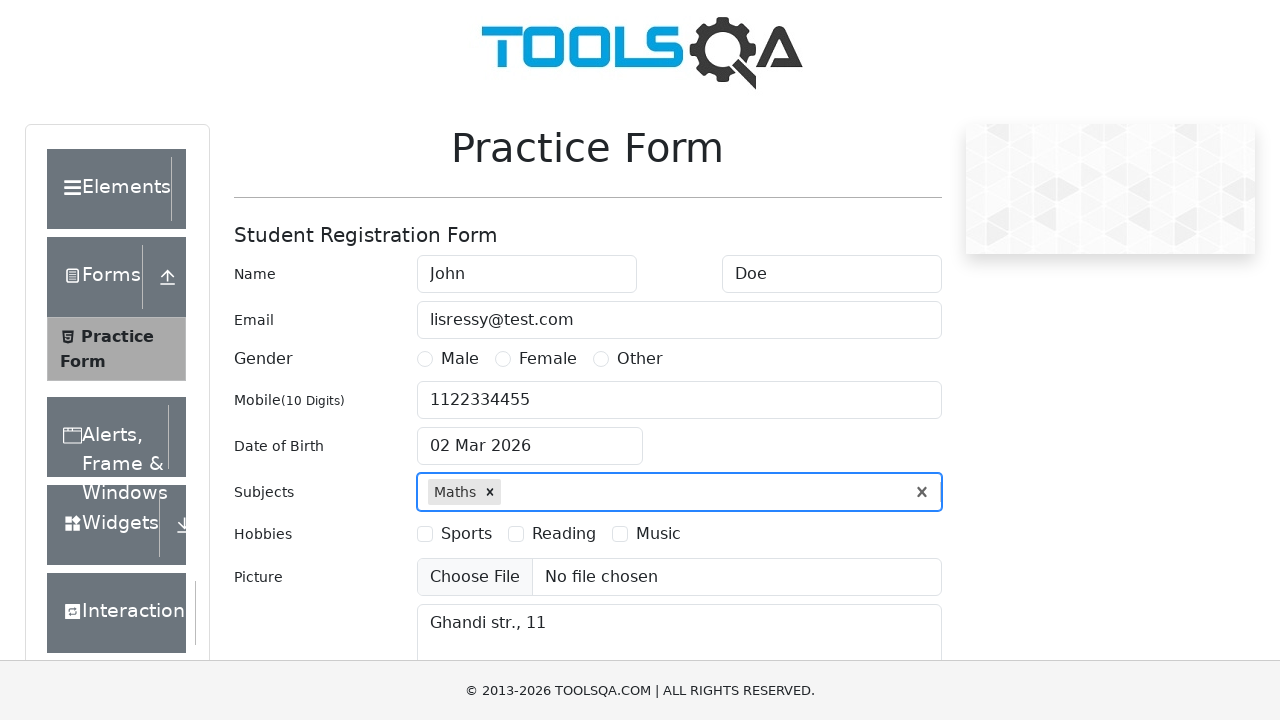

Selected Male gender option at (460, 359) on label[for="gender-radio-1"]
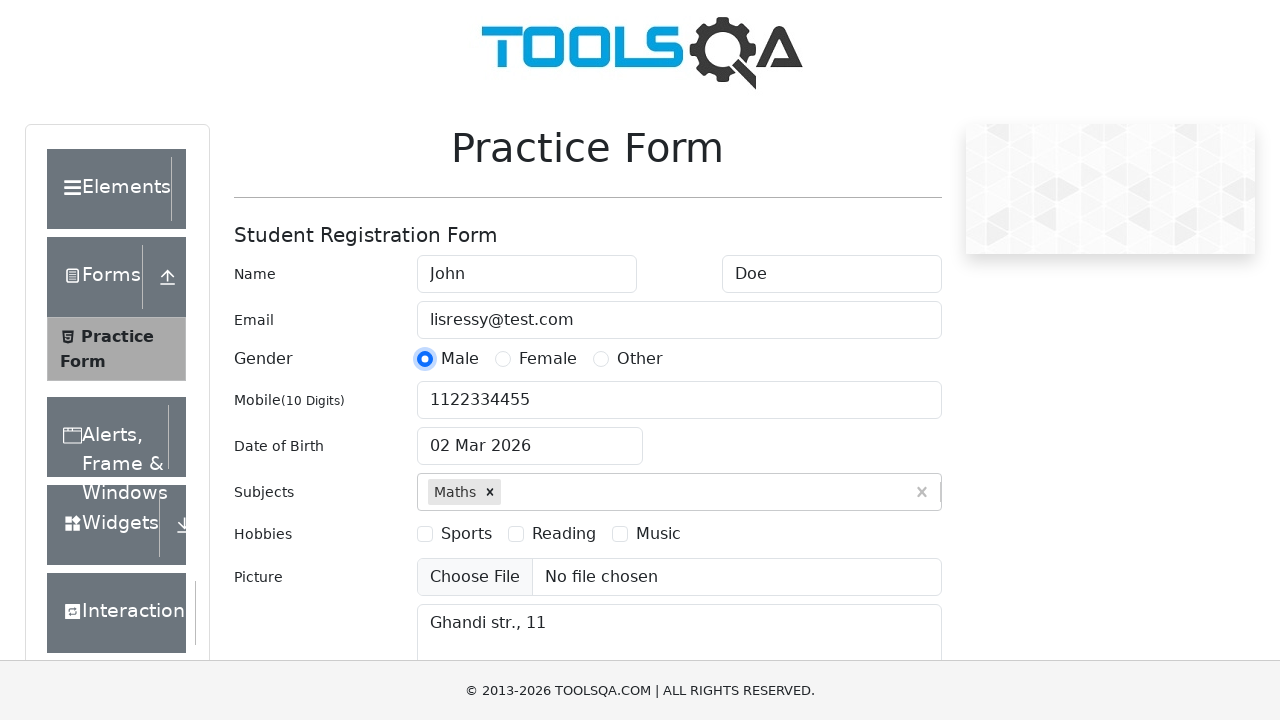

Selected Reading hobby checkbox at (564, 534) on label[for="hobbies-checkbox-2"]
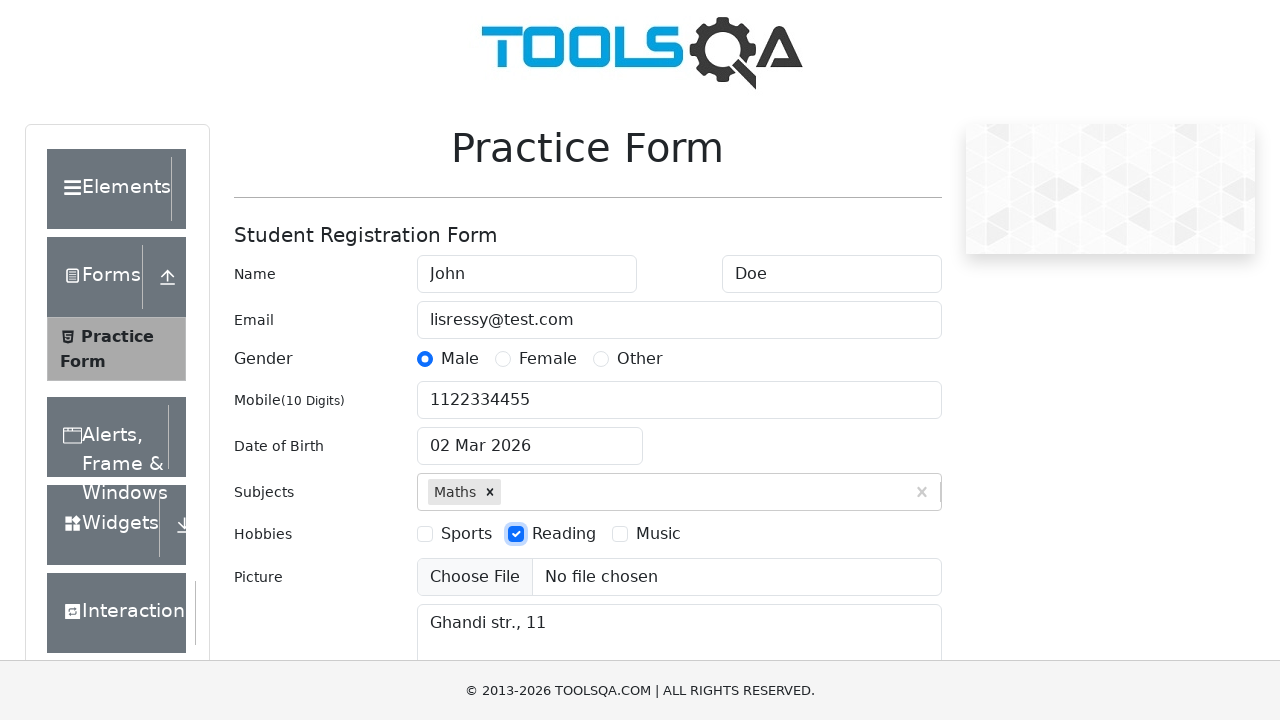

Clicked date of birth input field at (530, 446) on #dateOfBirthInput
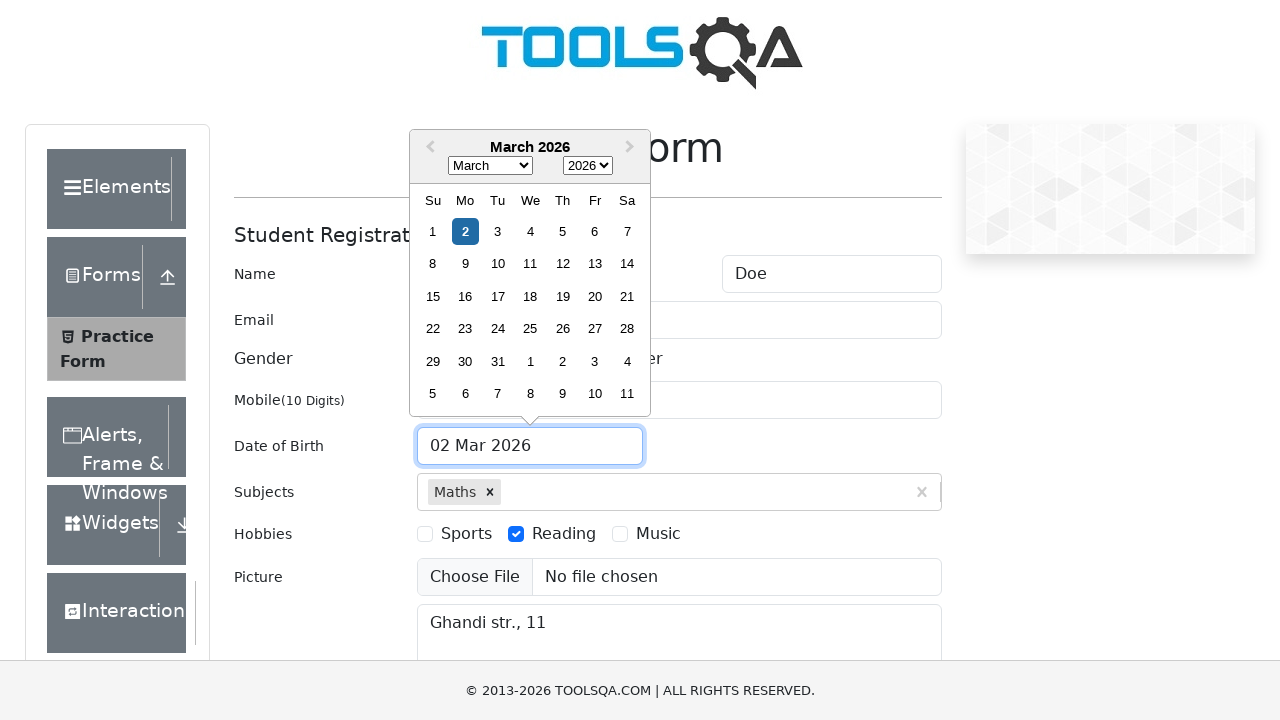

Selected June (month 5) from date picker on .react-datepicker__month-select
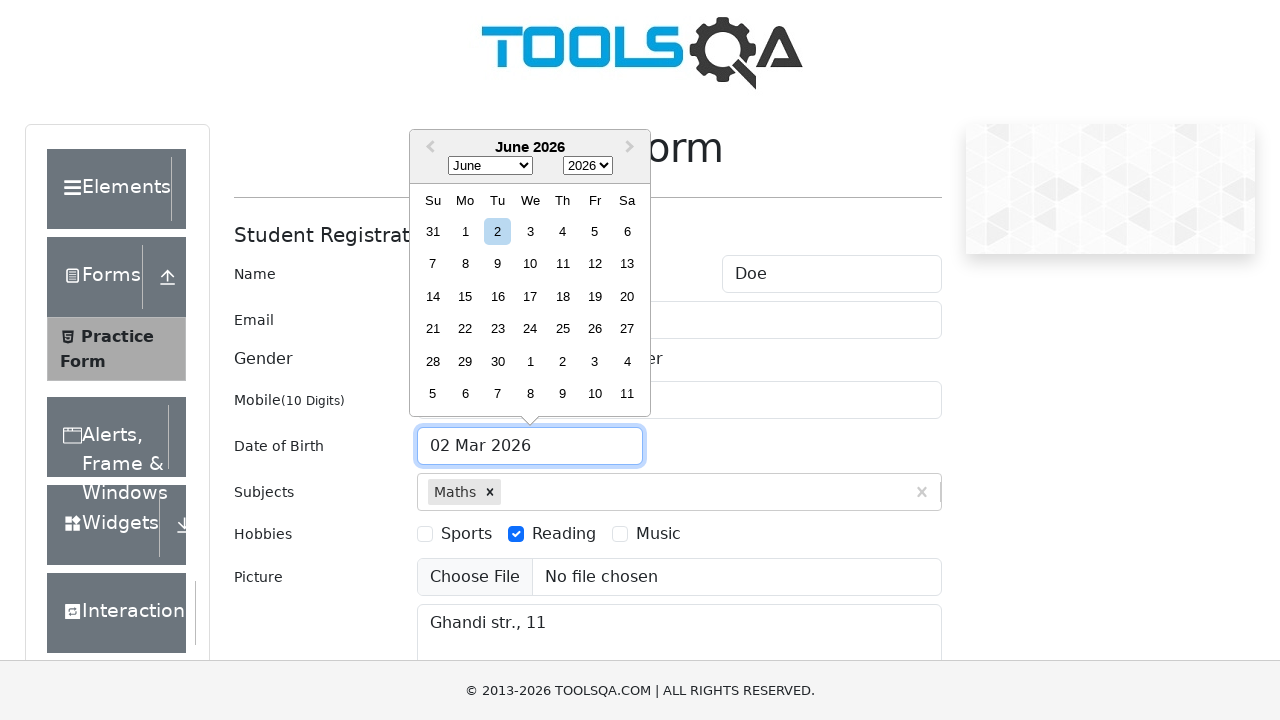

Selected 1999 from year dropdown on .react-datepicker__year-select
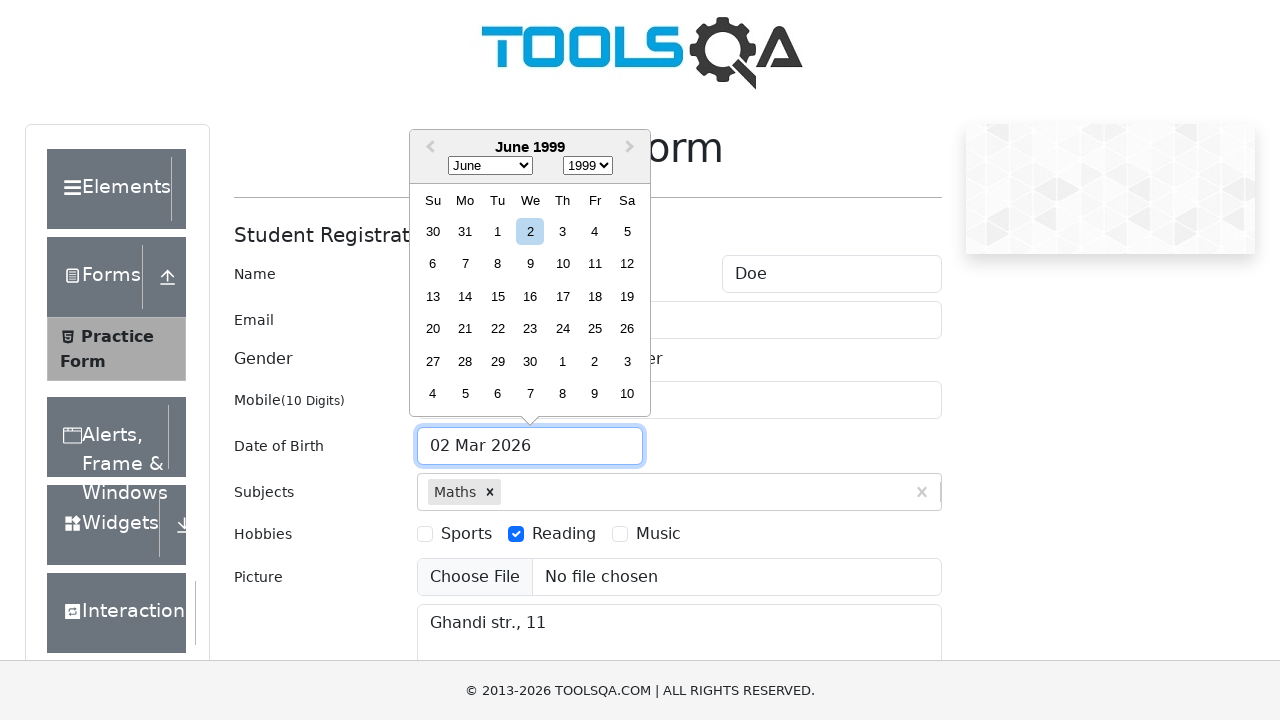

Selected day 15 from date picker at (498, 296) on .react-datepicker__day--015
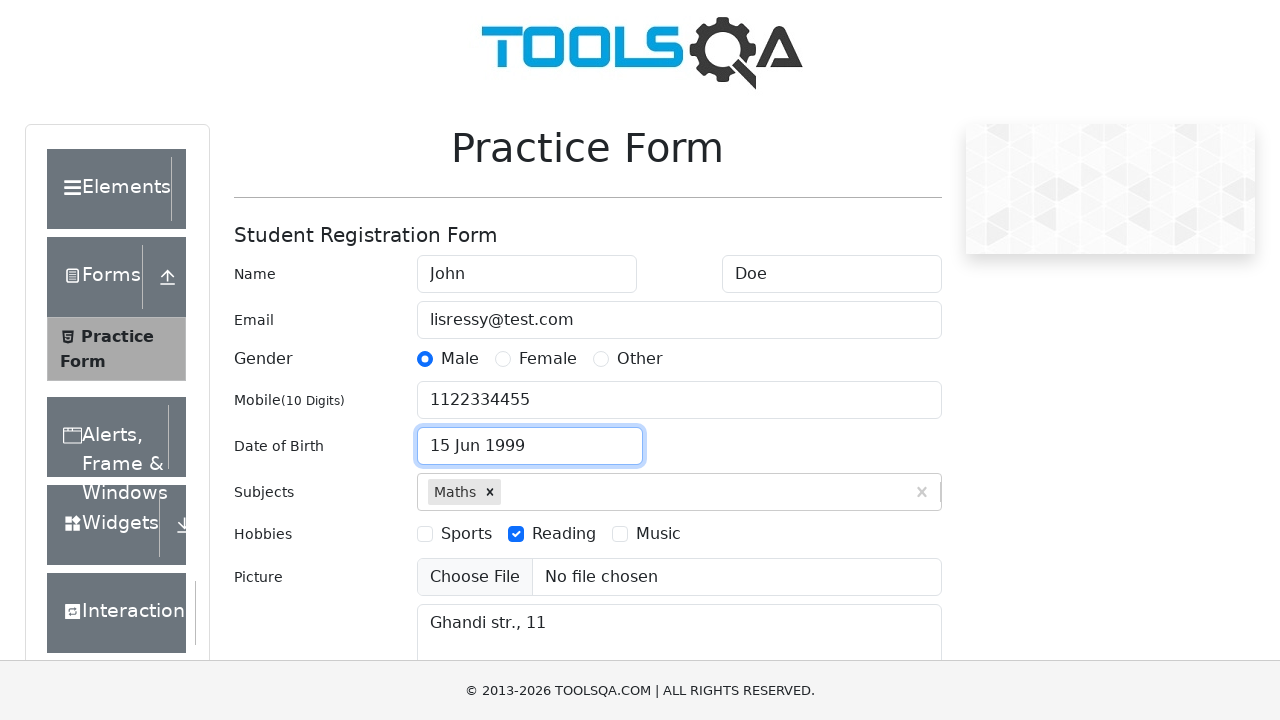

Clicked state dropdown at (527, 437) on #state
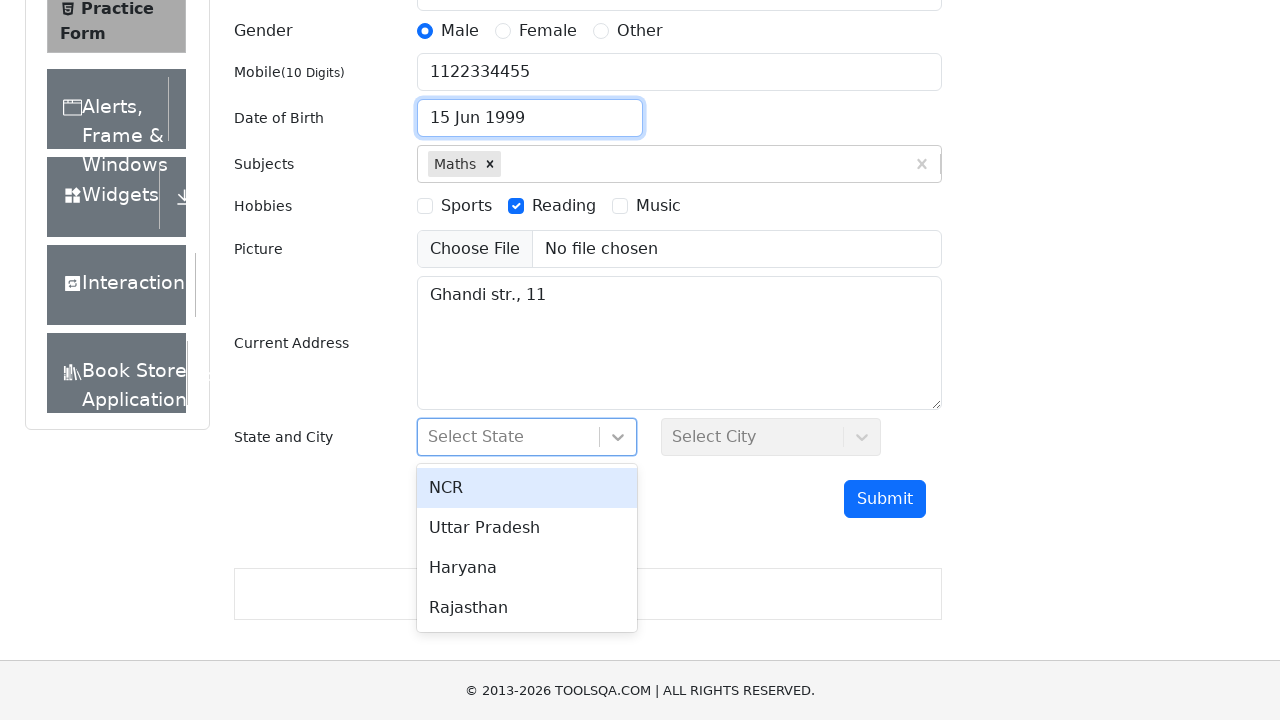

Selected NCR state option at (527, 488) on xpath=//div[text()="NCR"]
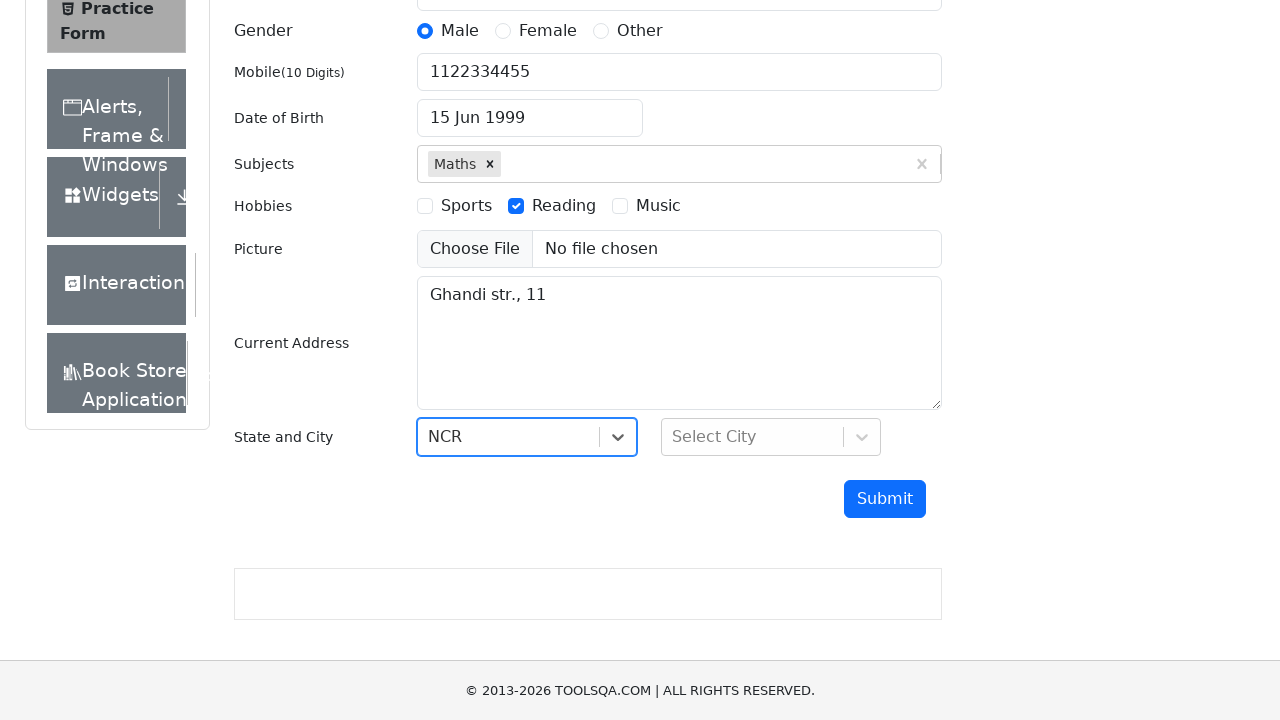

Clicked city dropdown at (771, 437) on #city
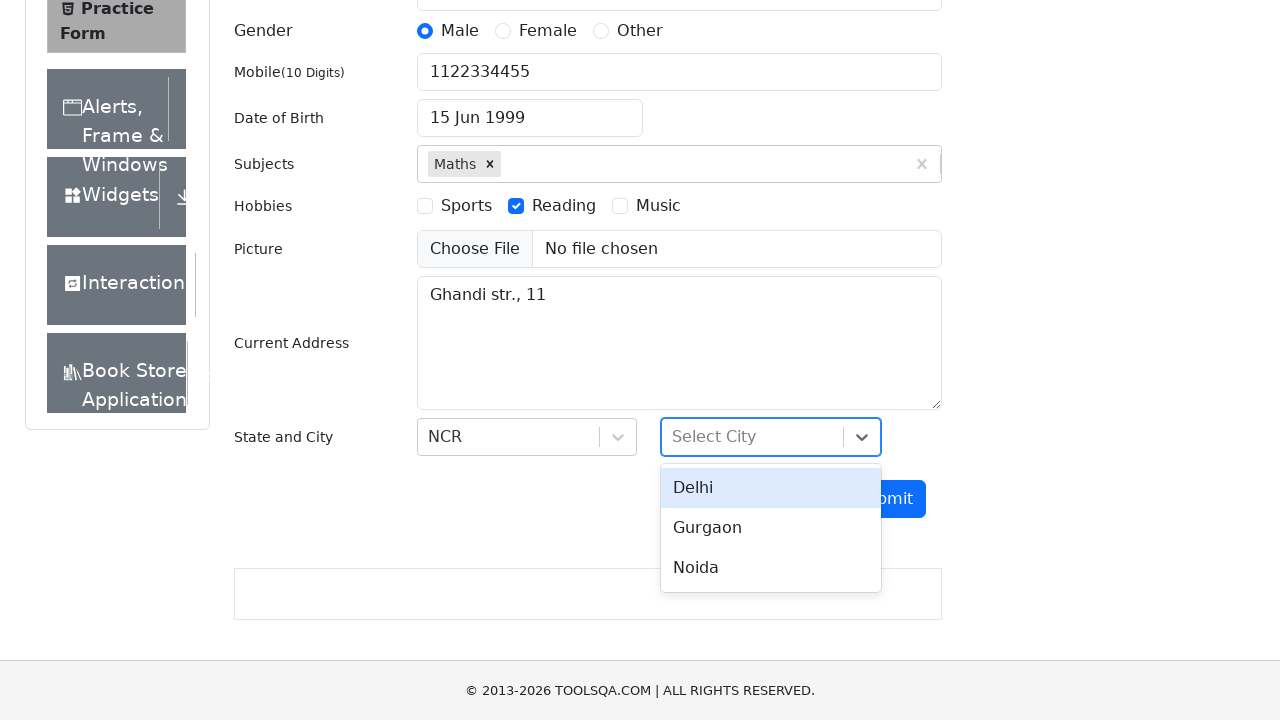

Selected Delhi city option at (771, 488) on xpath=//div[text()="Delhi"]
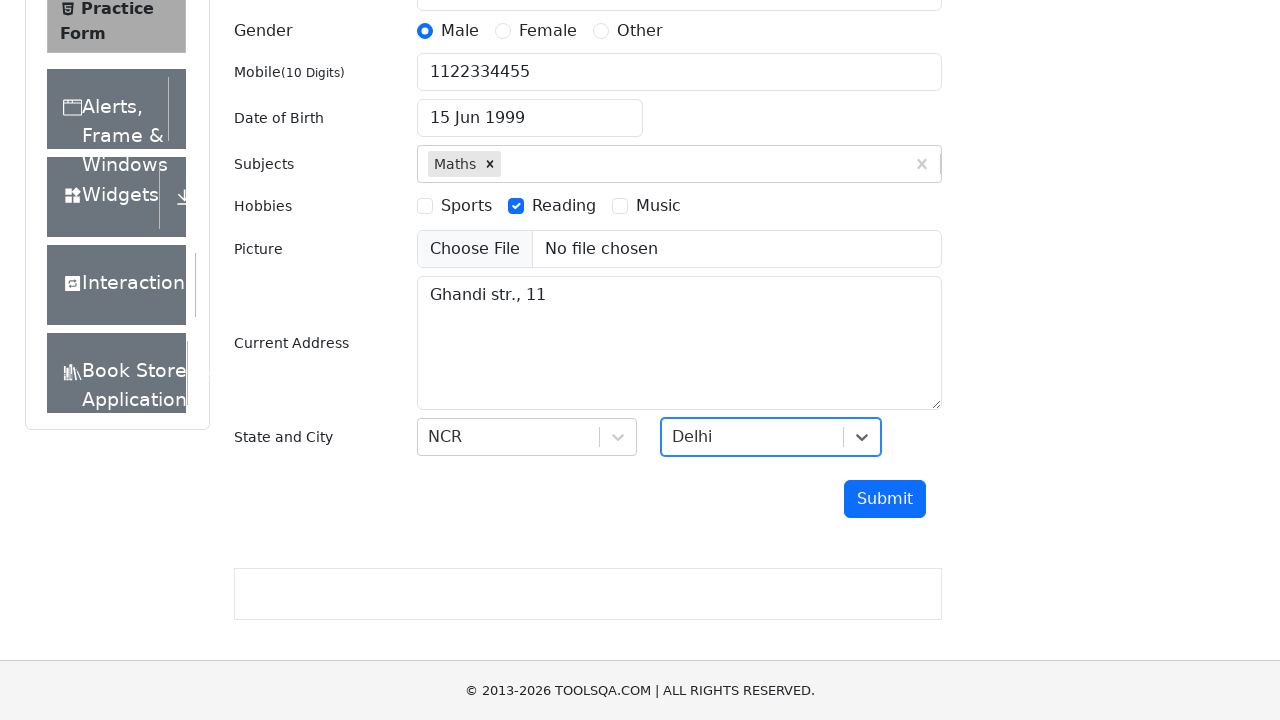

Clicked submit button to submit the form at (885, 499) on #submit
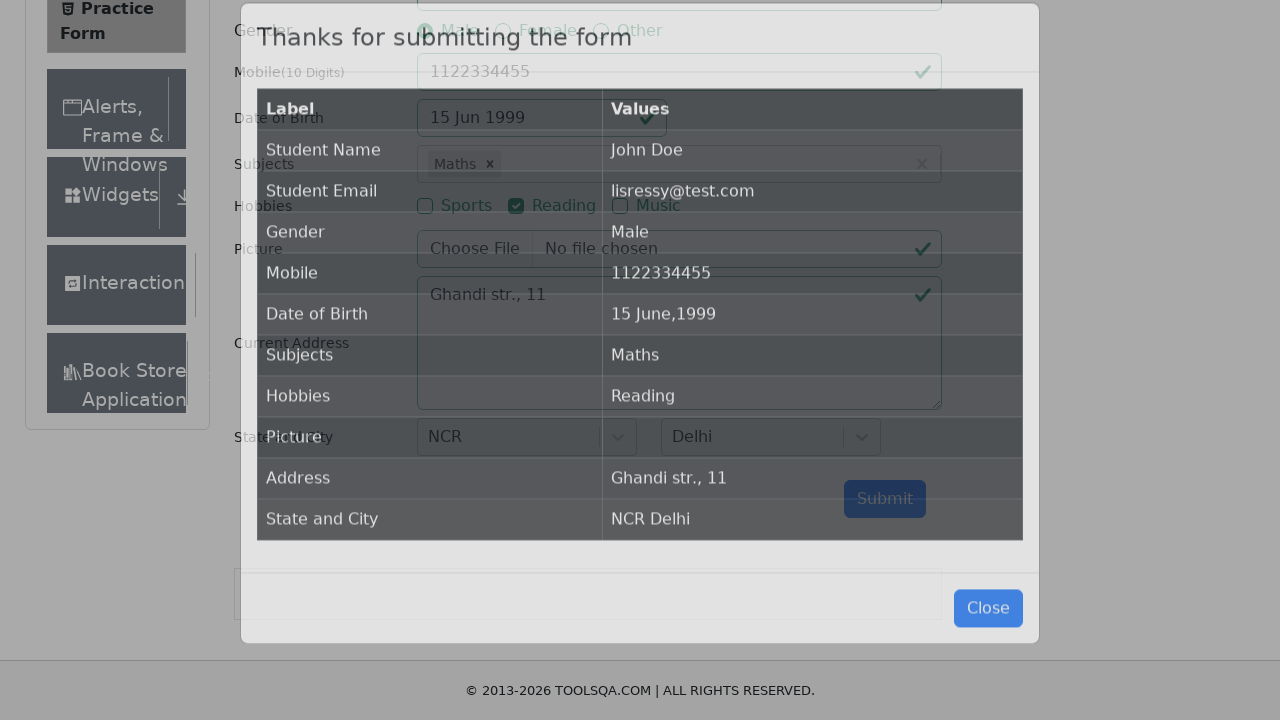

Modal content element is now present in DOM
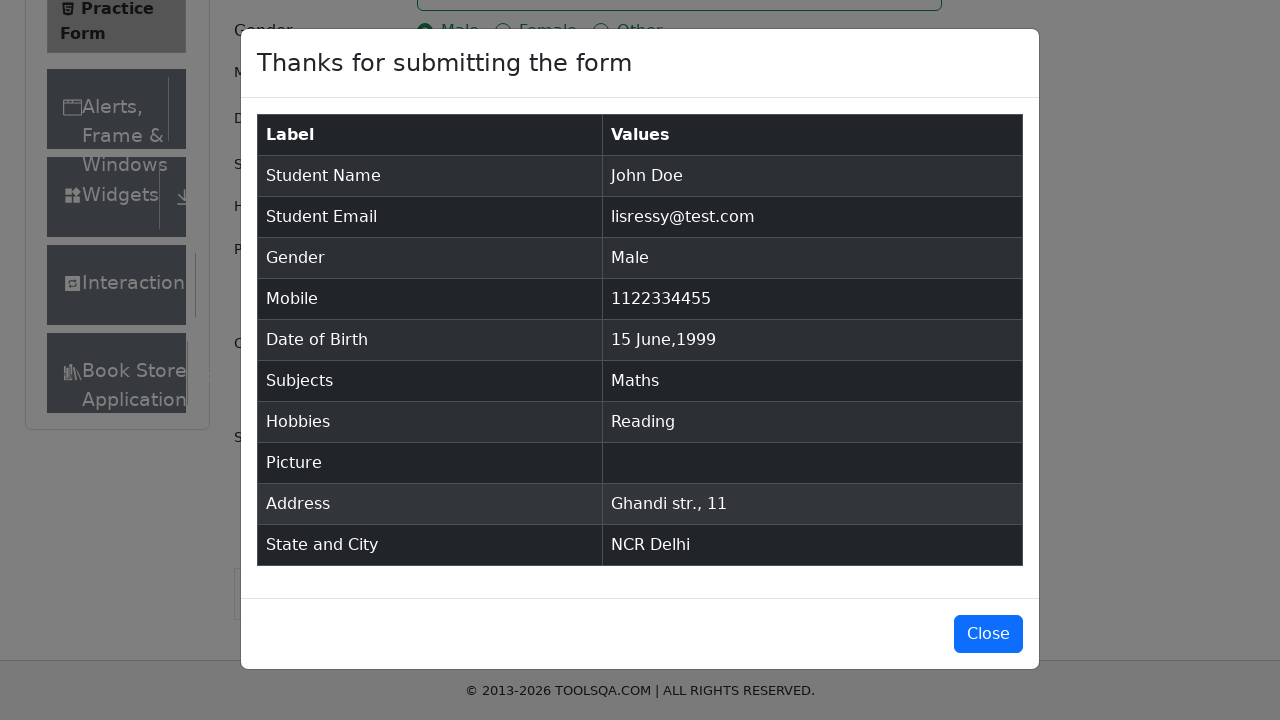

Modal content is now visible on screen
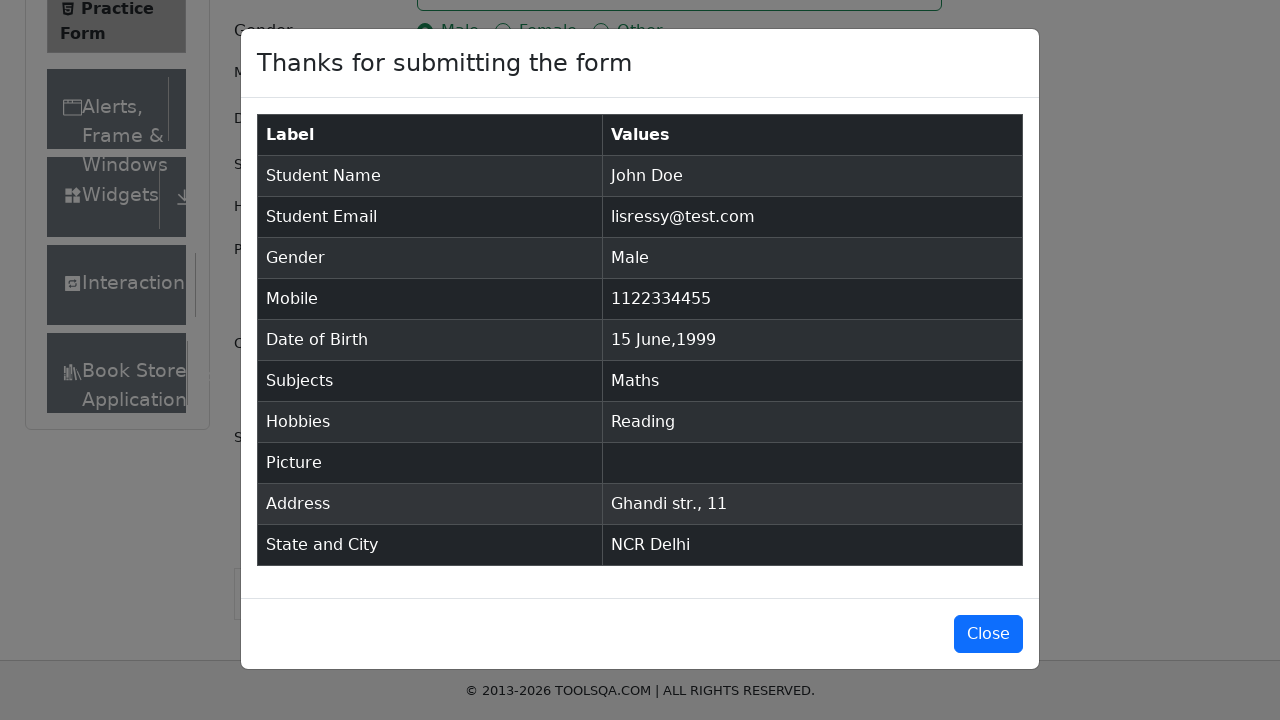

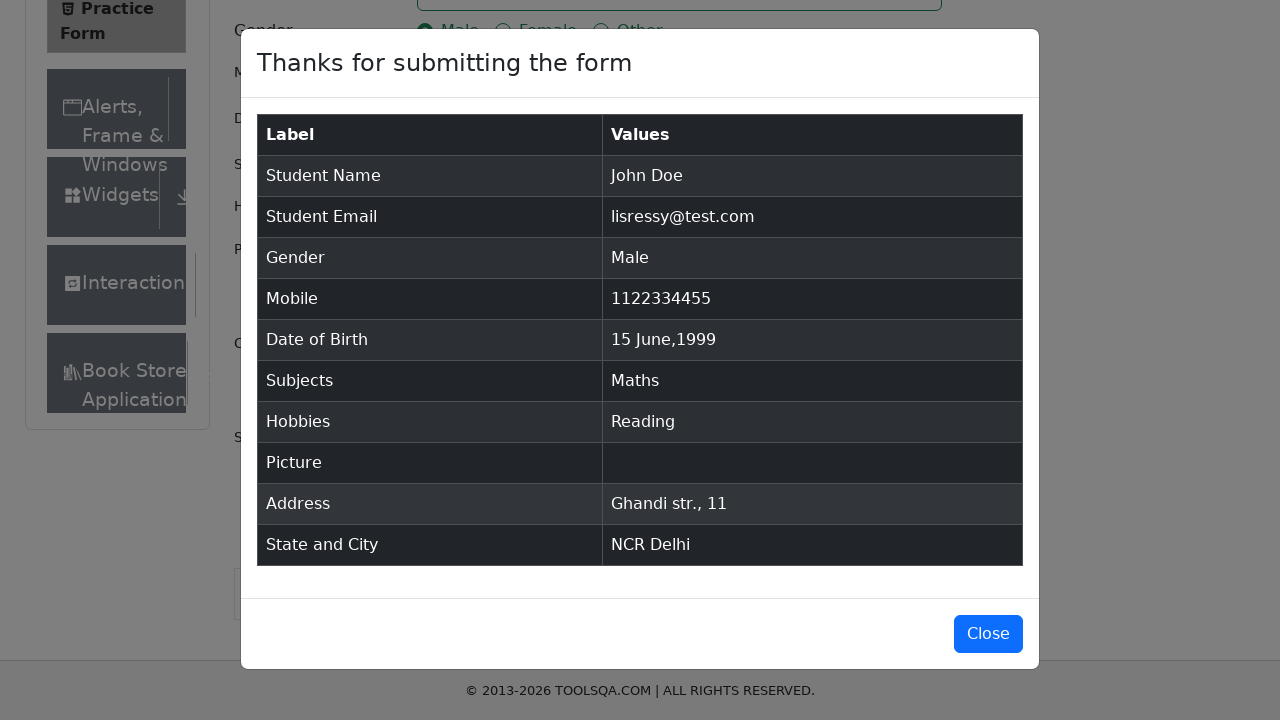